Tests the checkout flow by adding 3 random products to cart, filling checkout information, and validating that the total price matches the sum of selected products

Starting URL: https://www.saucedemo.com/

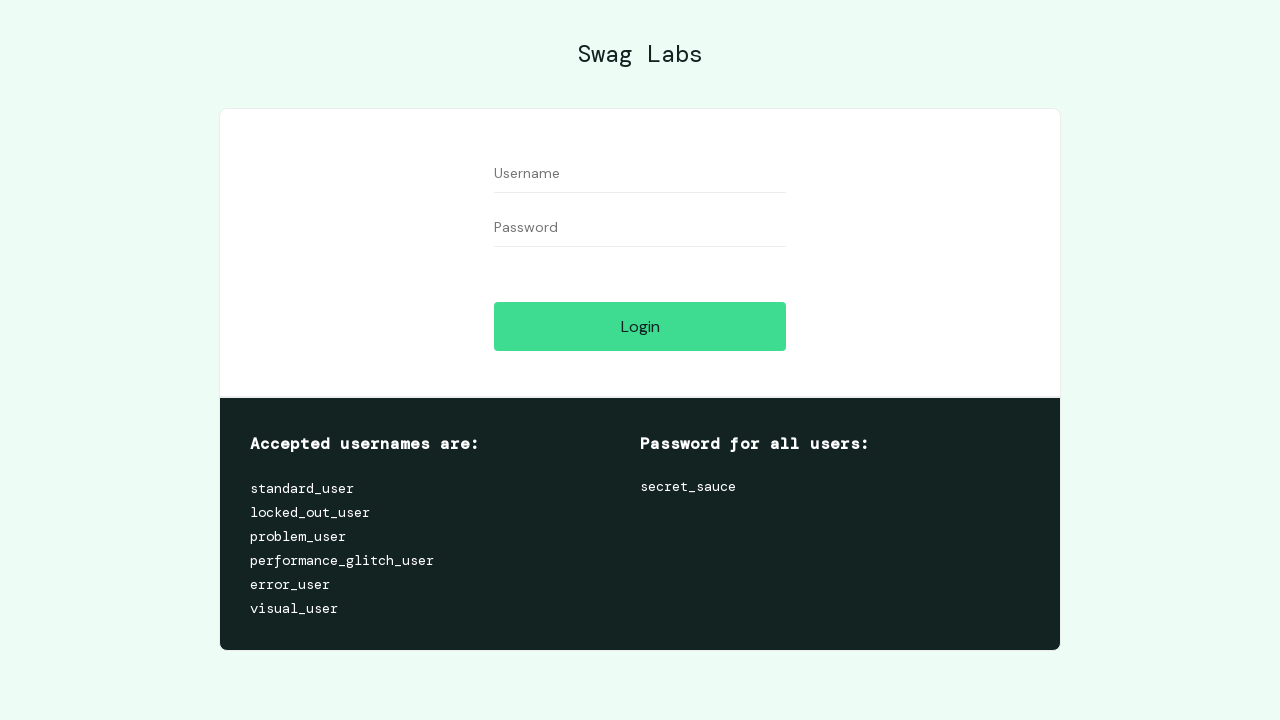

Filled username field with 'standard_user' on input[data-test='username']
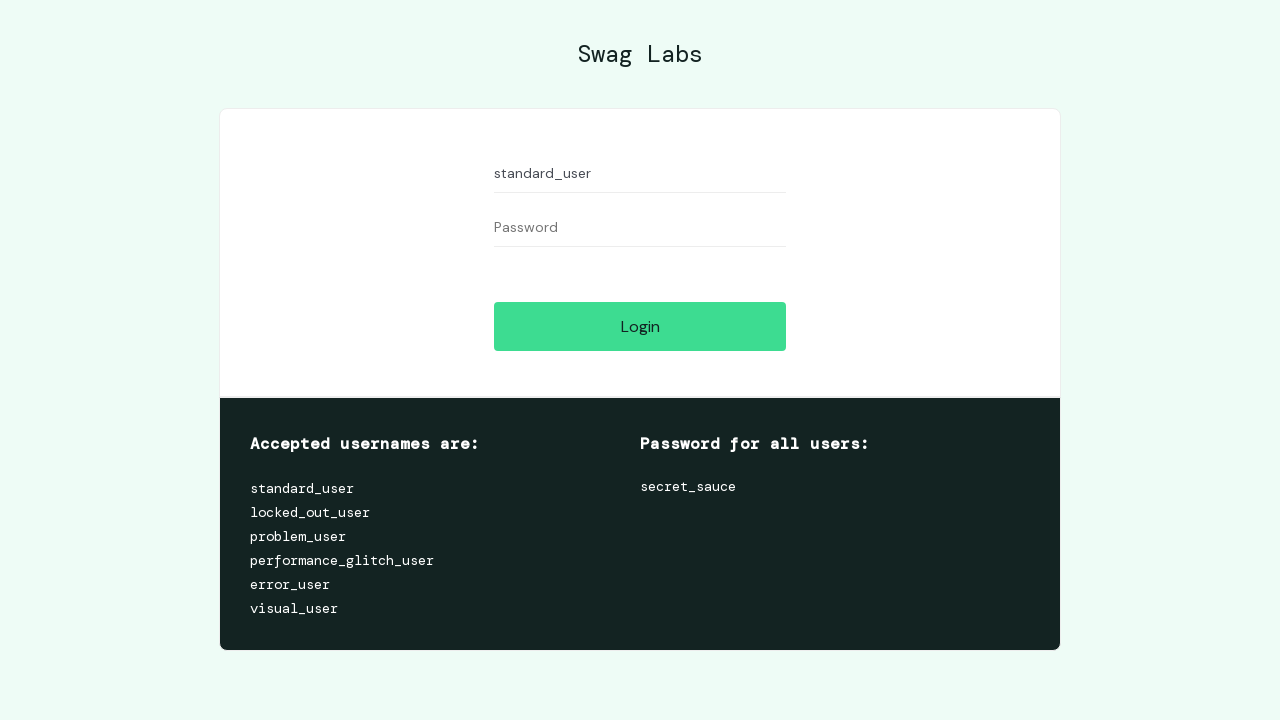

Filled password field with 'secret_sauce' on input[data-test='password']
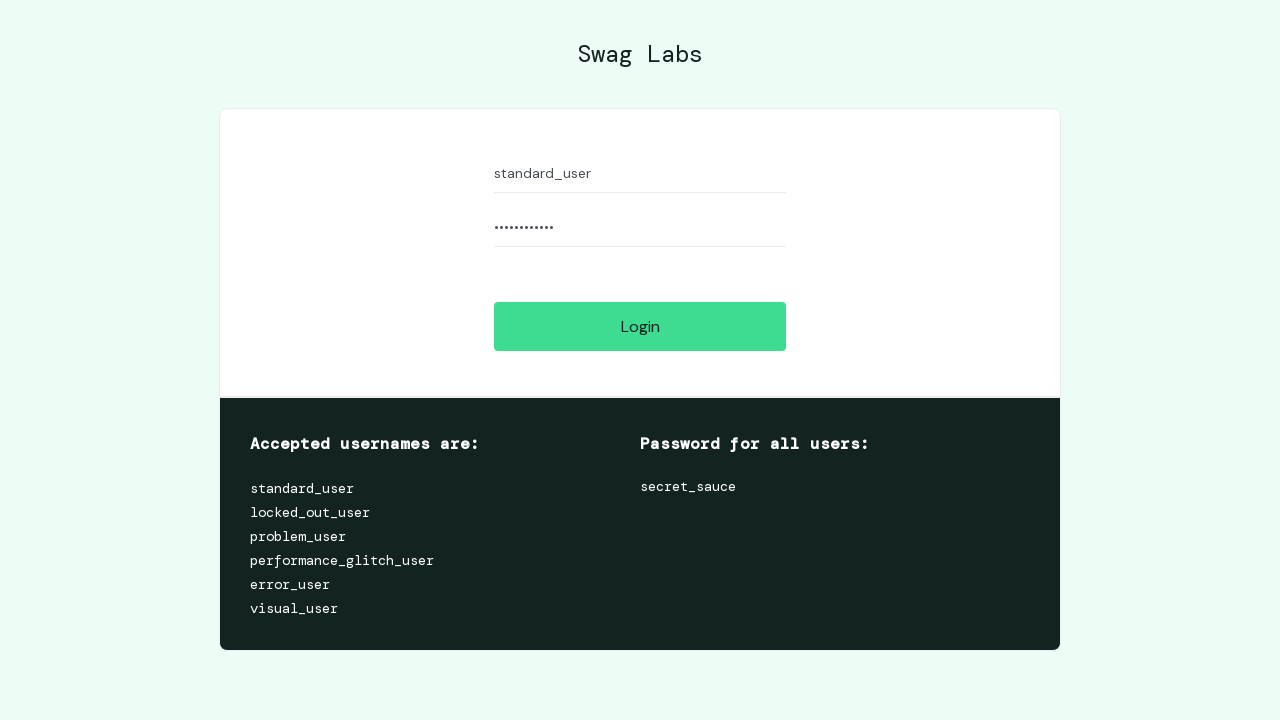

Clicked login button at (640, 326) on input[data-test='login-button']
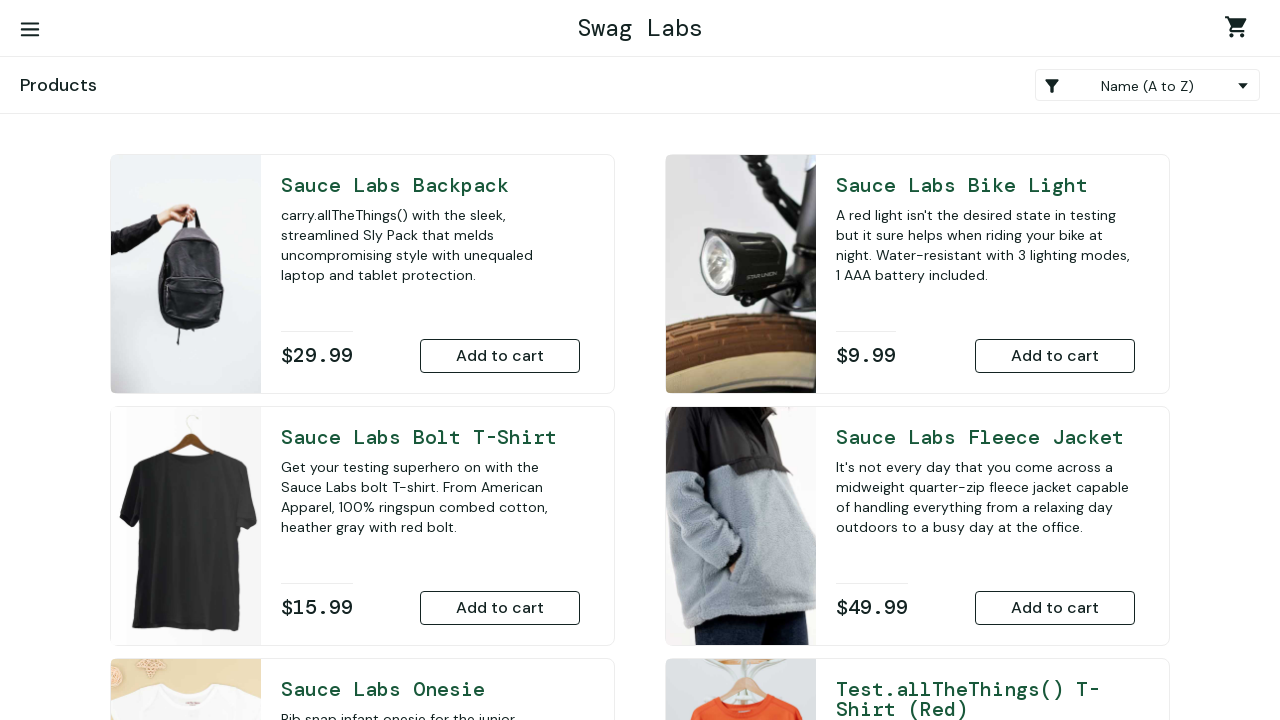

Inventory page loaded with products visible
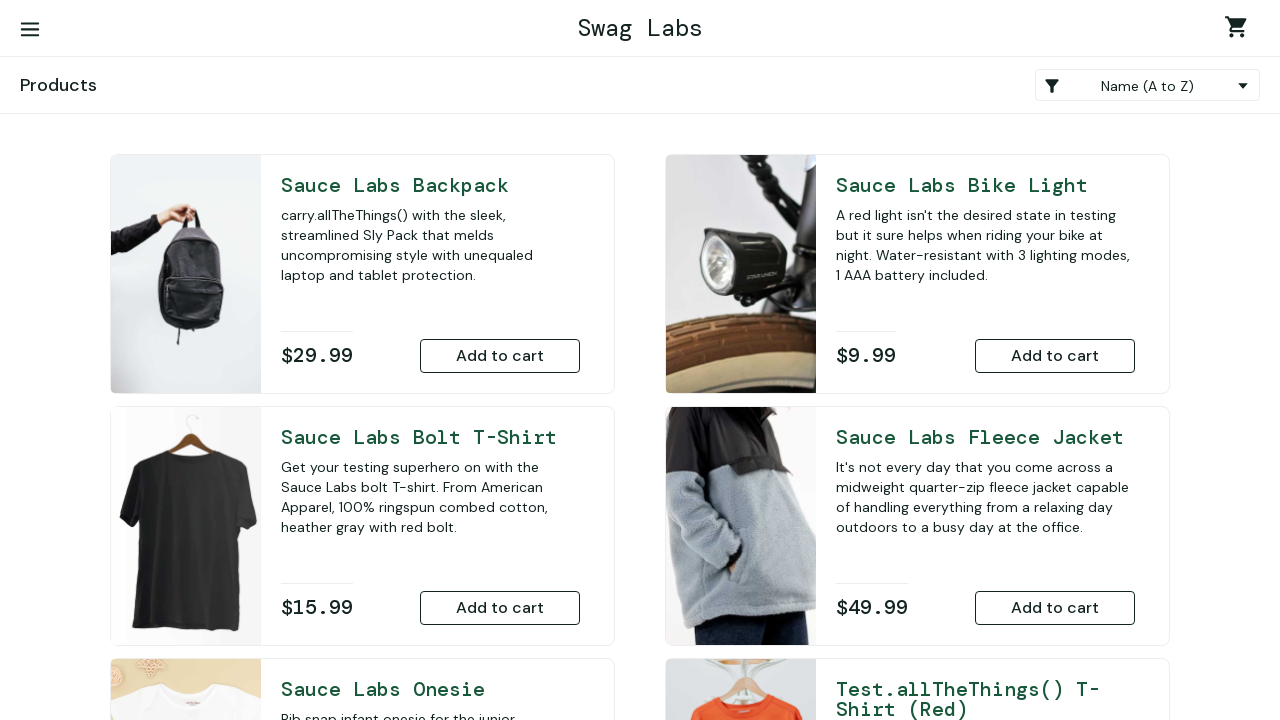

Retrieved 6 total products from inventory
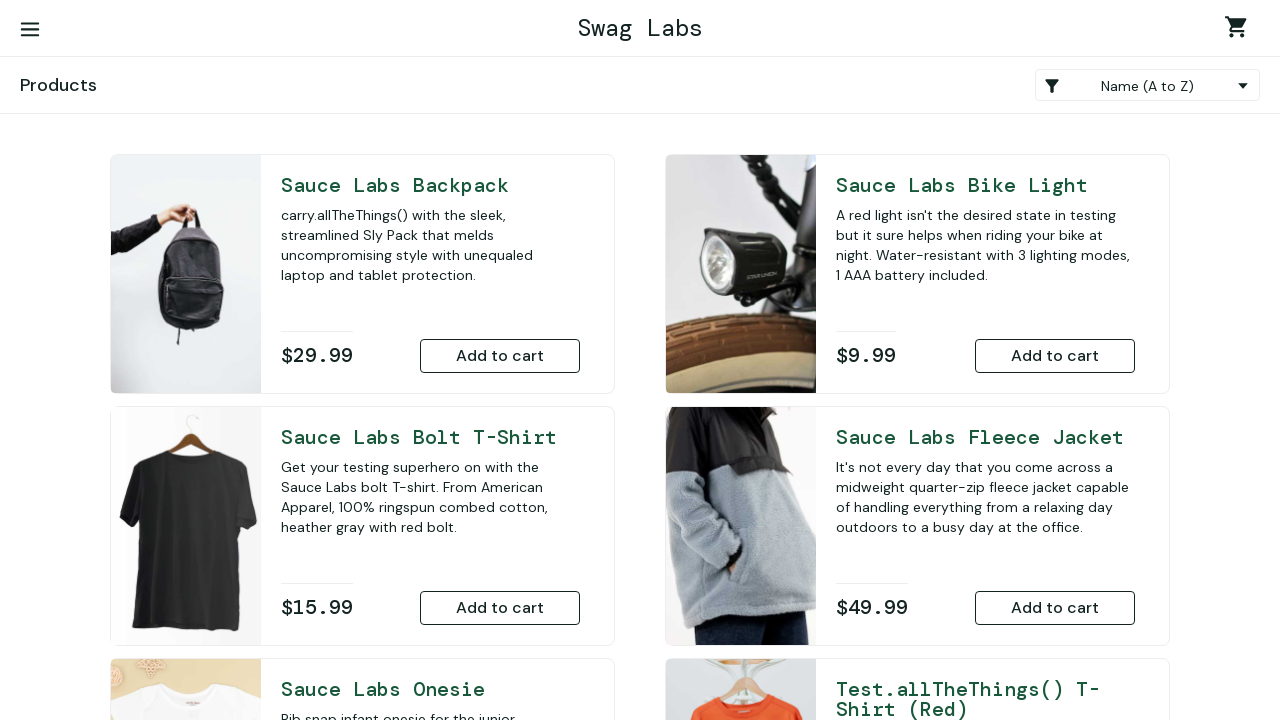

Selected 3 random products at indices [3, 4, 1]
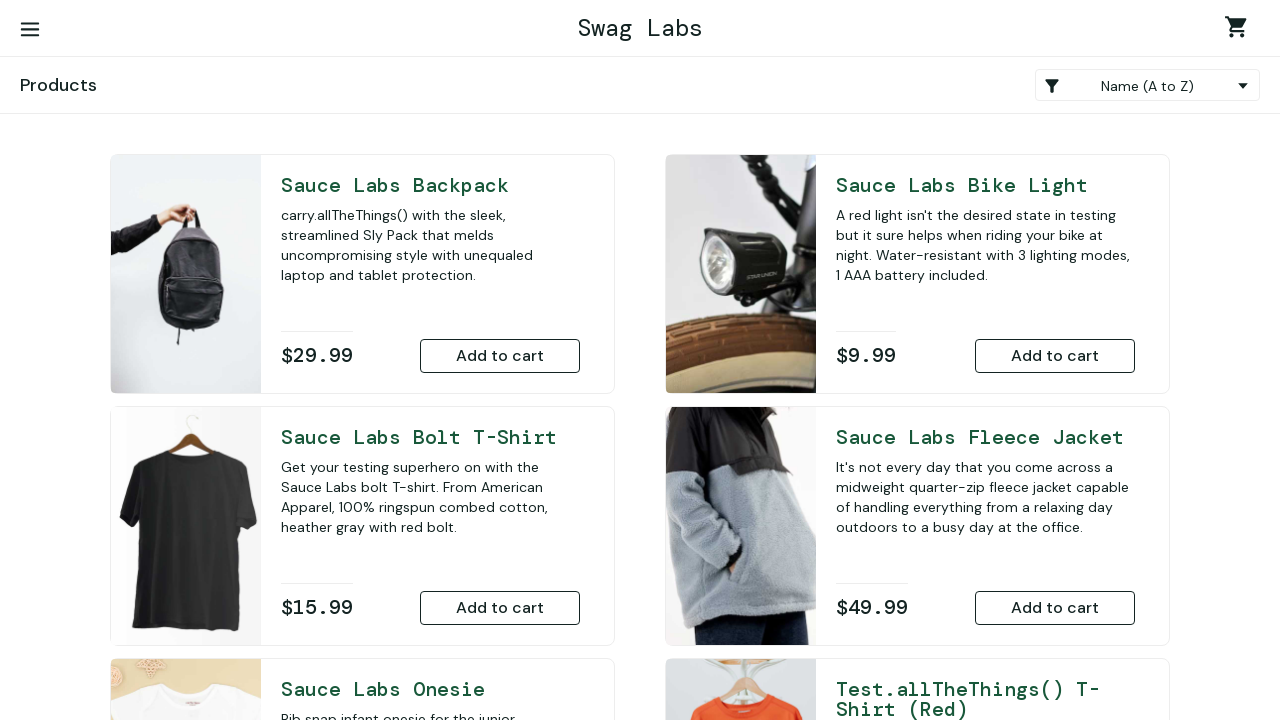

Retrieved price text '$49.99' for product at index 3
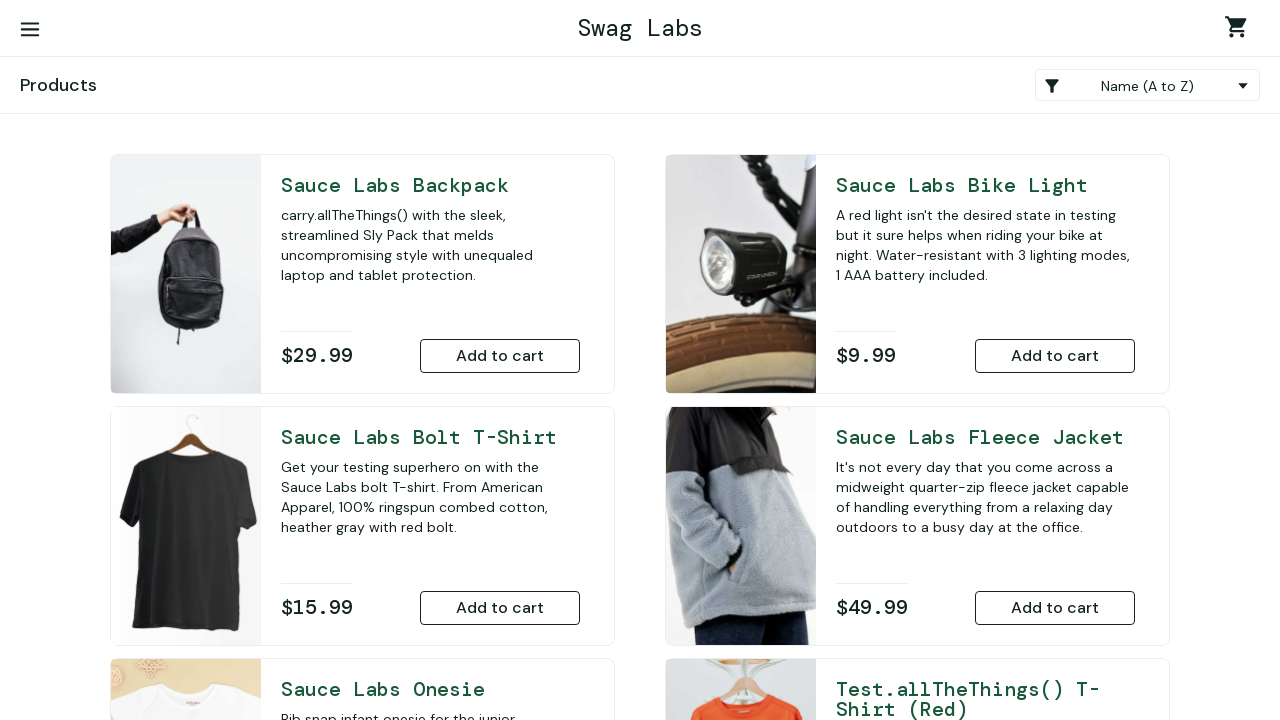

Parsed price as $49.99, running total now $49.99
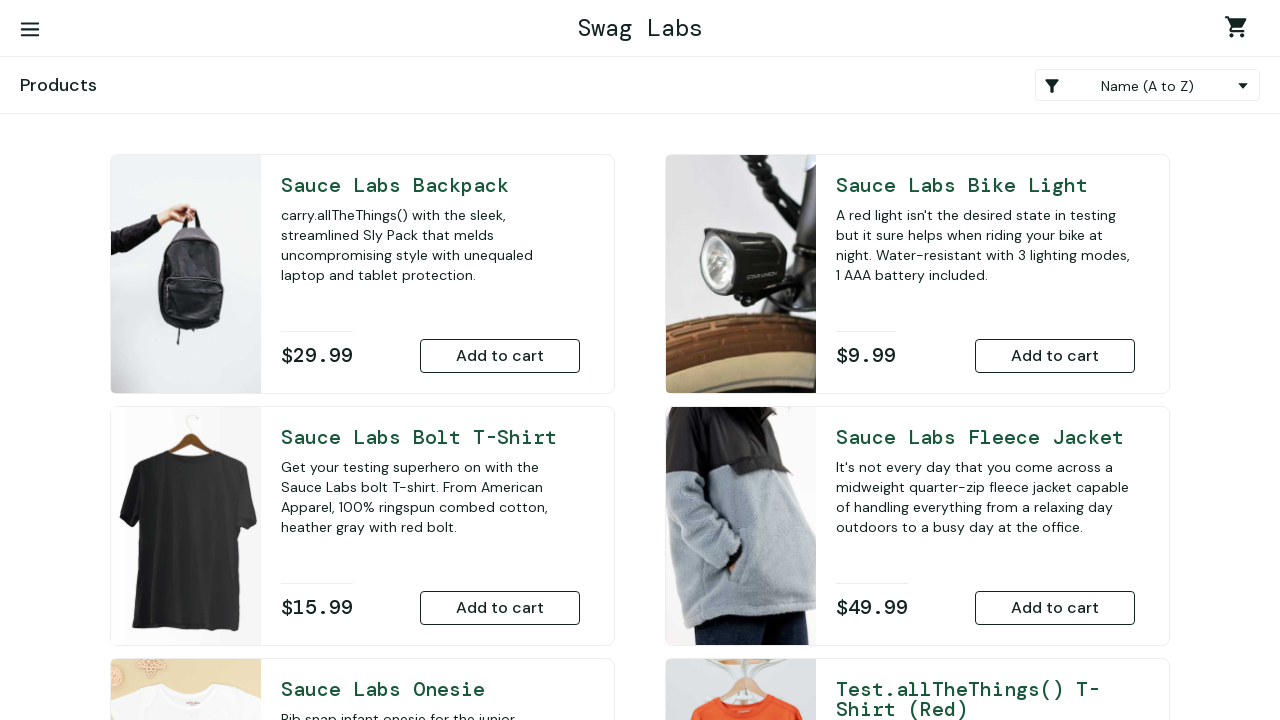

Clicked 'Add to cart' button for product at index 3 at (1055, 608) on .inventory_item >> nth=3 >> button:has-text('Add to cart')
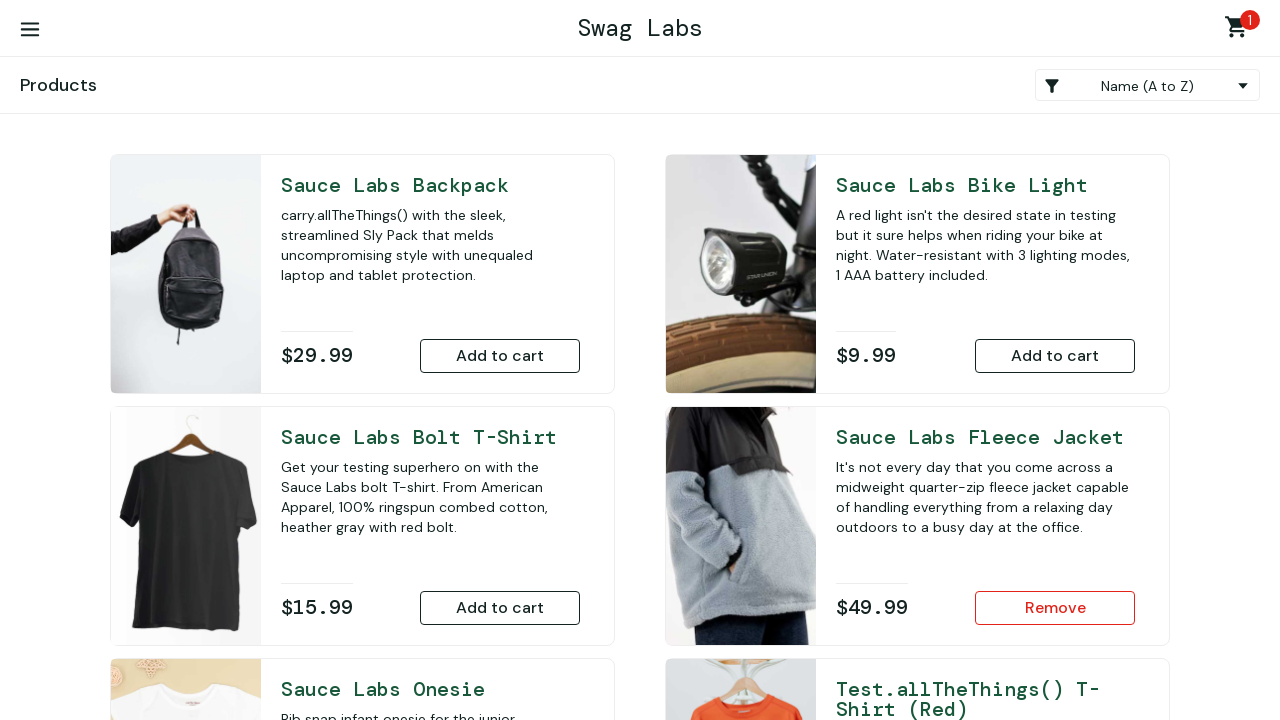

Retrieved price text '$7.99' for product at index 4
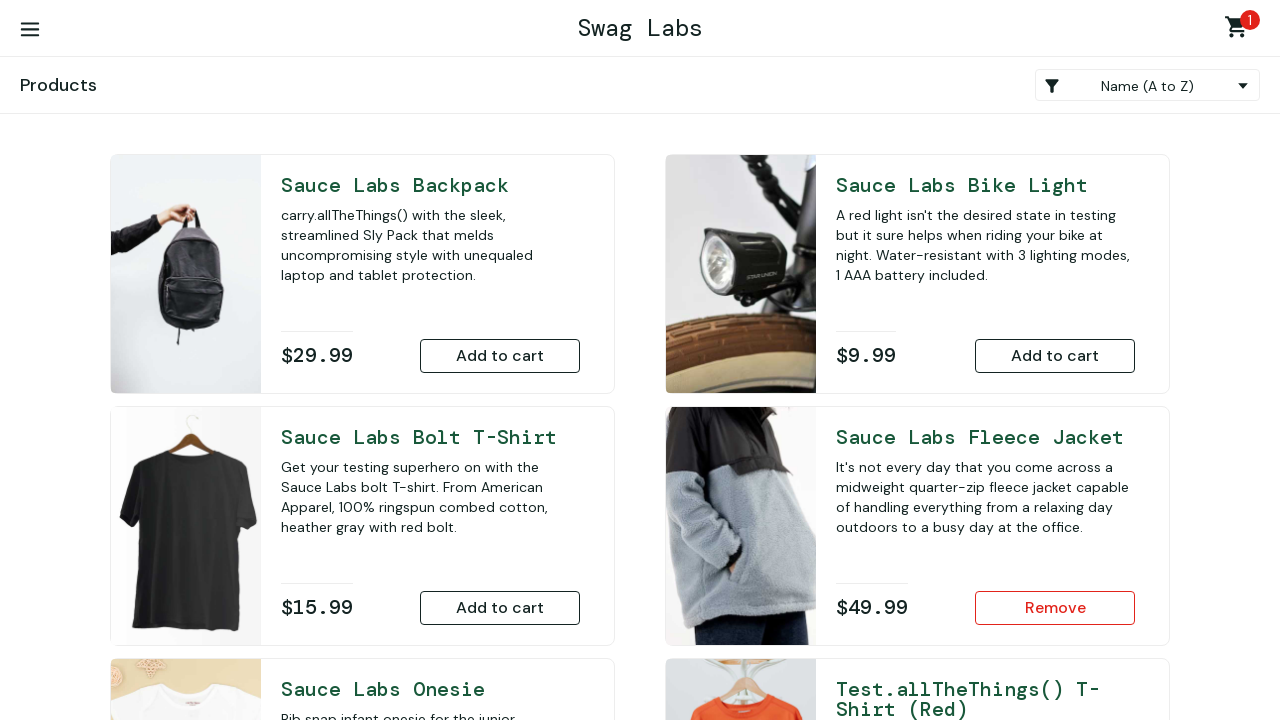

Parsed price as $7.99, running total now $57.98
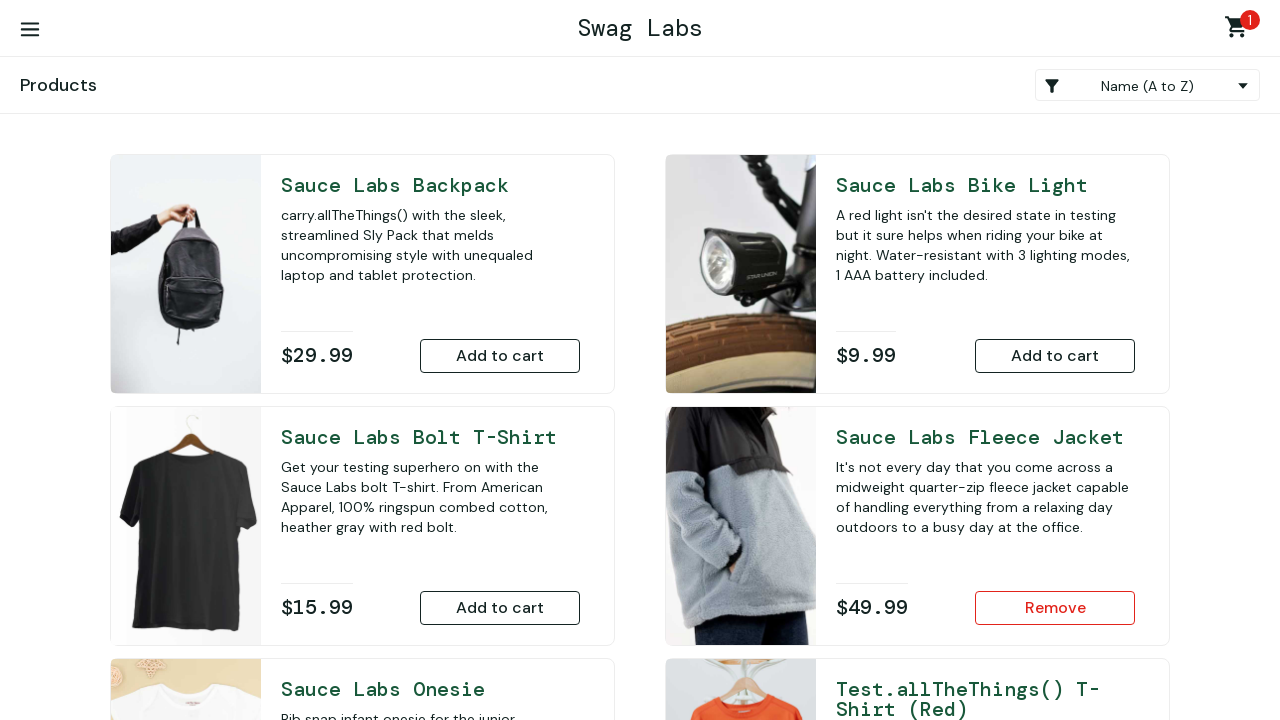

Clicked 'Add to cart' button for product at index 4 at (500, 470) on .inventory_item >> nth=4 >> button:has-text('Add to cart')
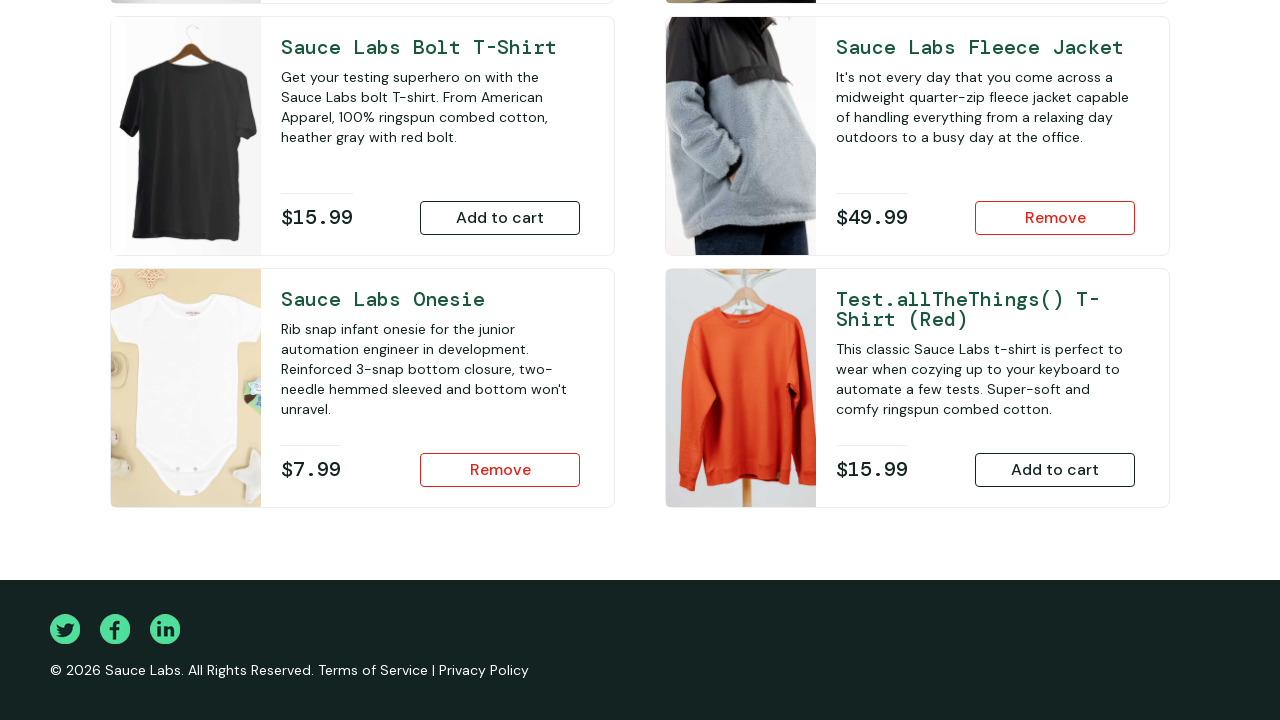

Retrieved price text '$9.99' for product at index 1
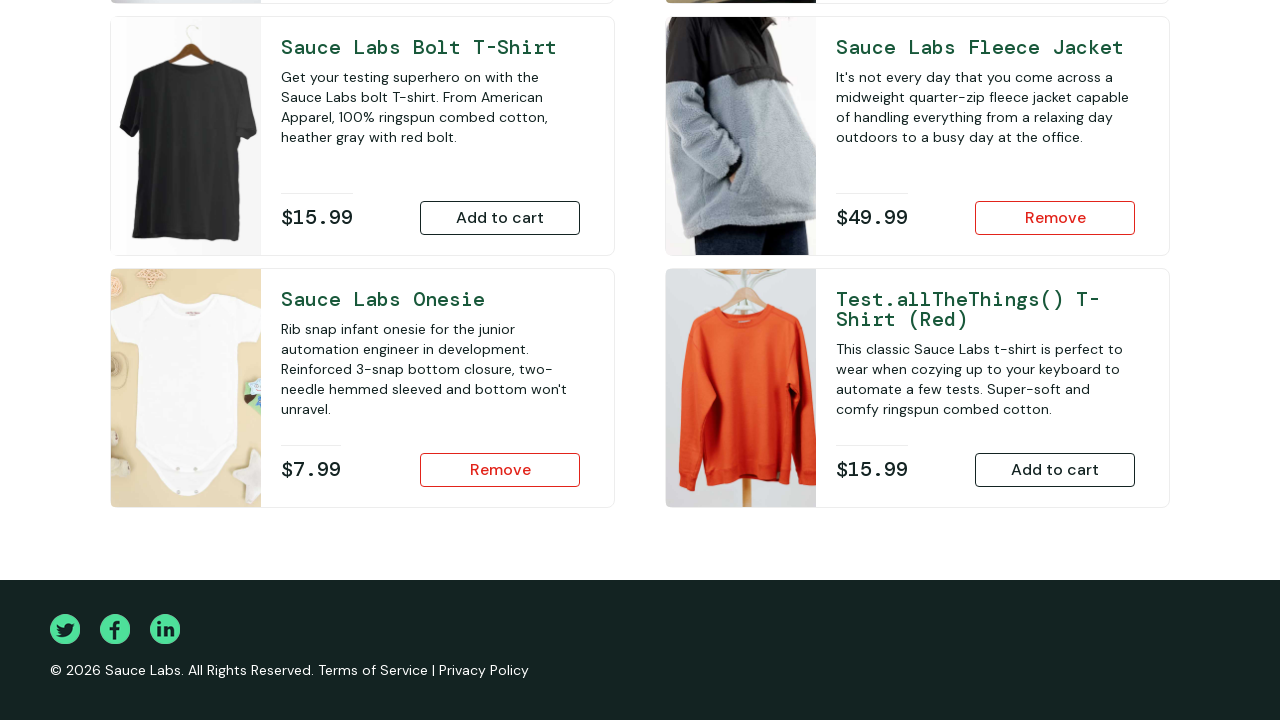

Parsed price as $9.99, running total now $67.97
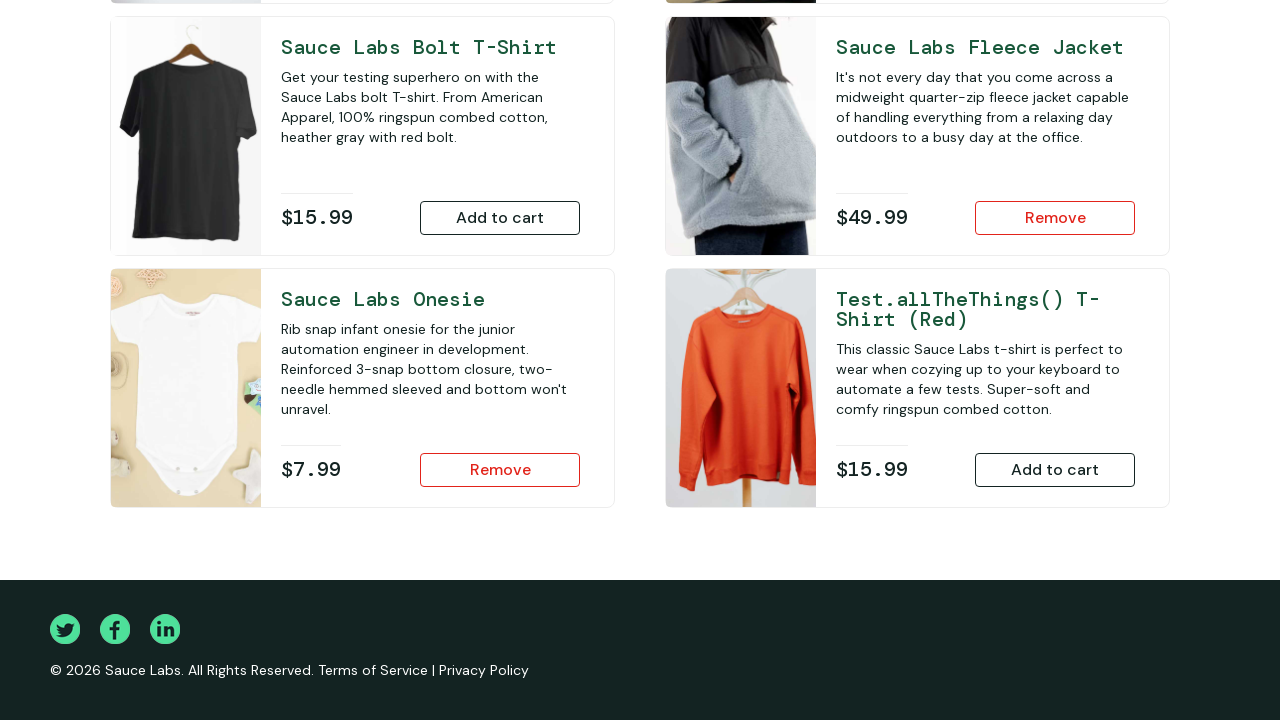

Clicked 'Add to cart' button for product at index 1 at (1055, 356) on .inventory_item >> nth=1 >> button:has-text('Add to cart')
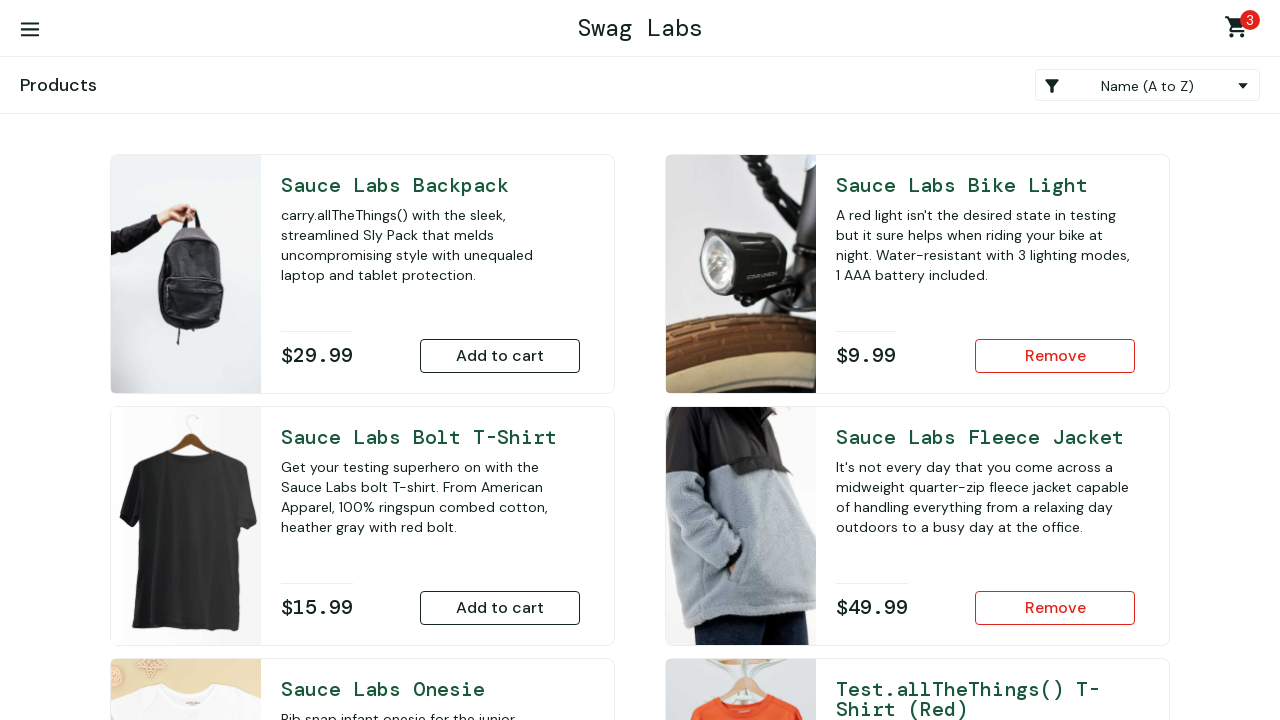

Clicked shopping cart icon to view cart at (1240, 30) on .shopping_cart_container
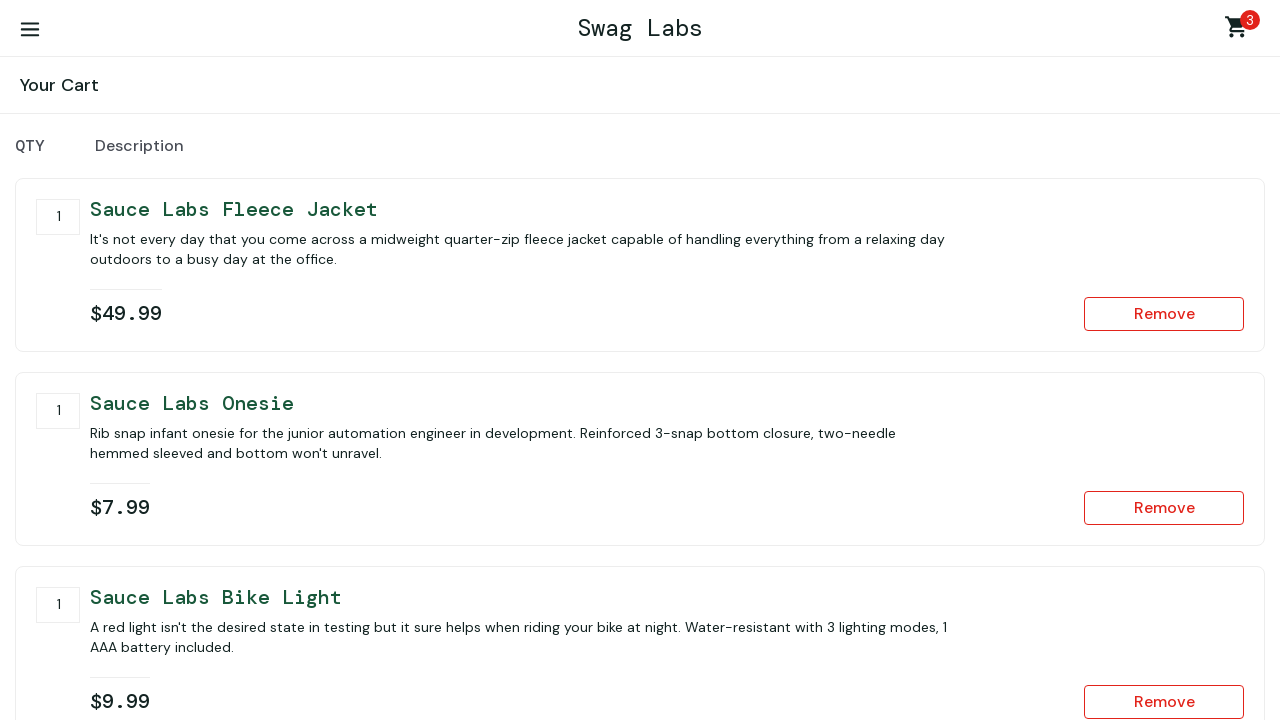

Clicked checkout button to proceed to checkout page at (1155, 463) on button[data-test='checkout']
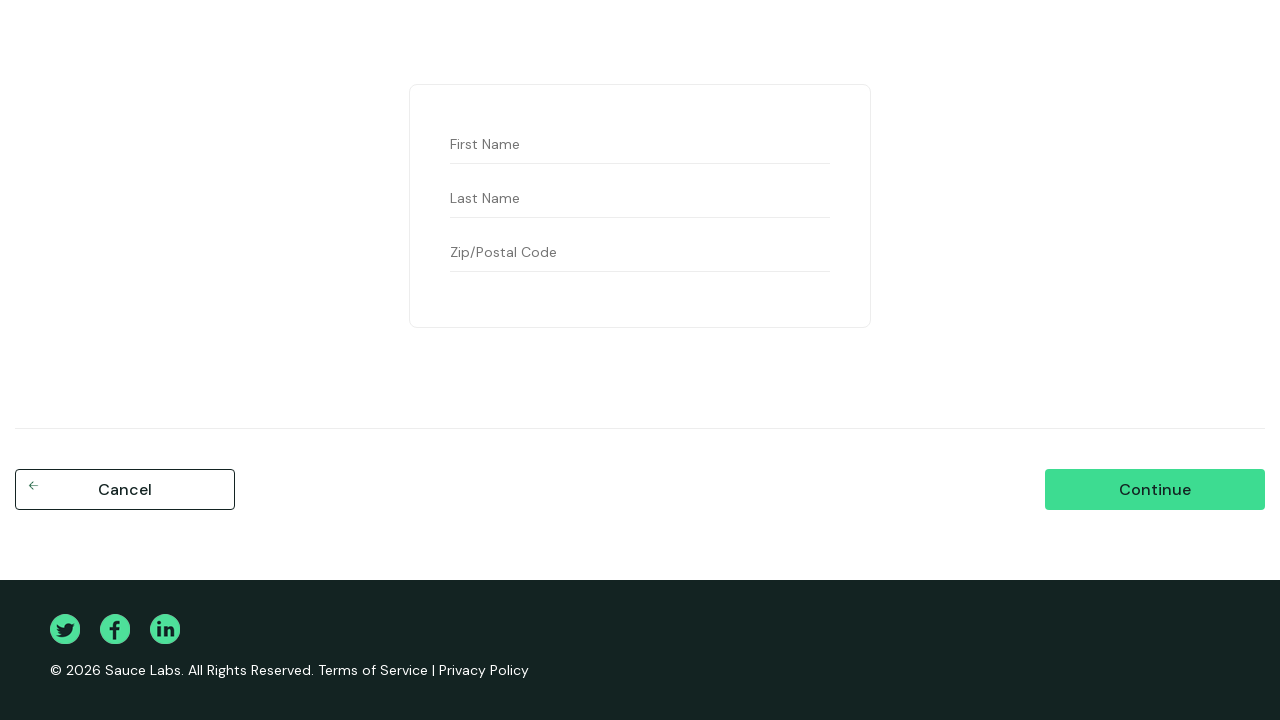

Filled first name field with 'Ruben' on input[data-test='firstName']
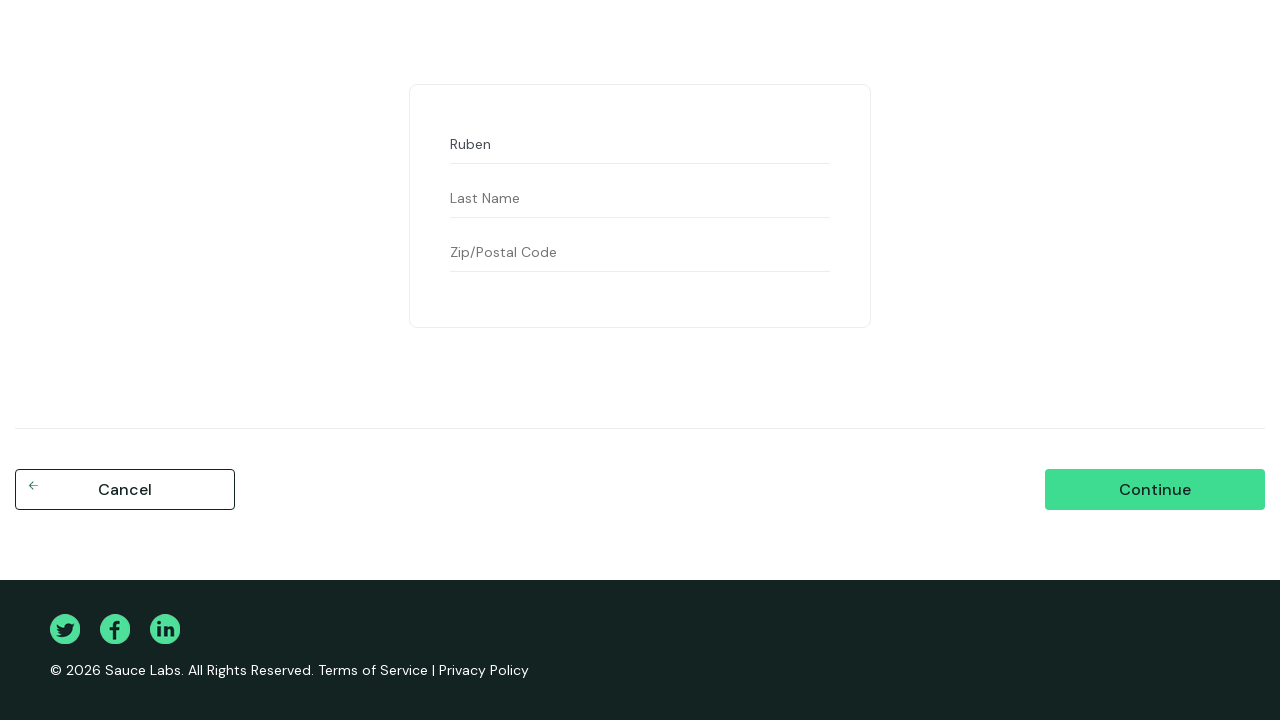

Filled last name field with 'Lopez' on input[data-test='lastName']
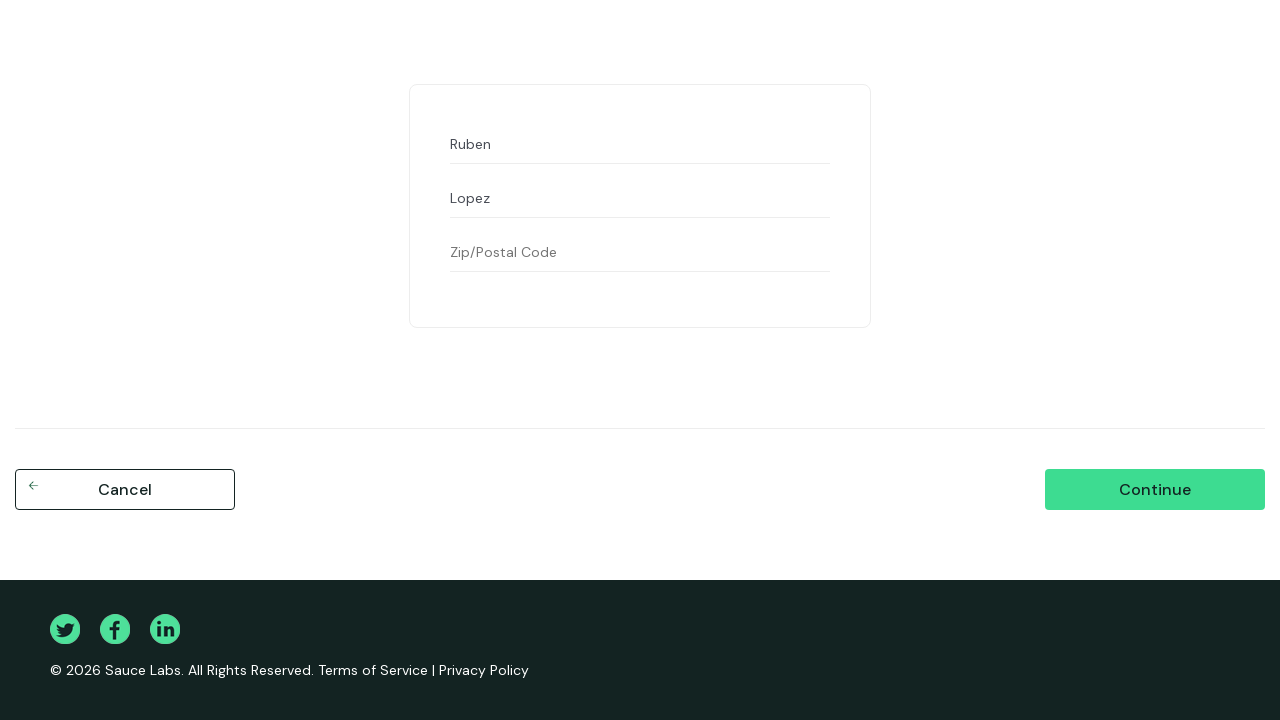

Filled postal code field with '12345' on input[data-test='postalCode']
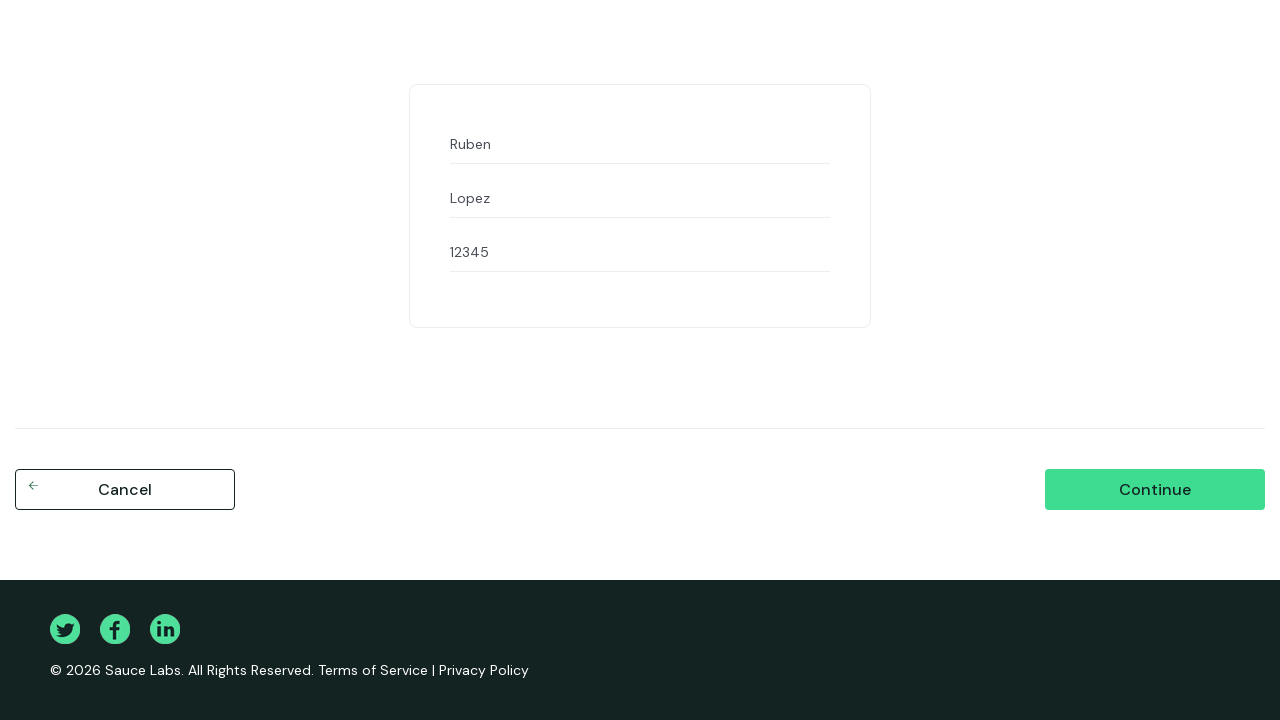

Clicked continue button to proceed to checkout summary at (1155, 490) on input[data-test='continue']
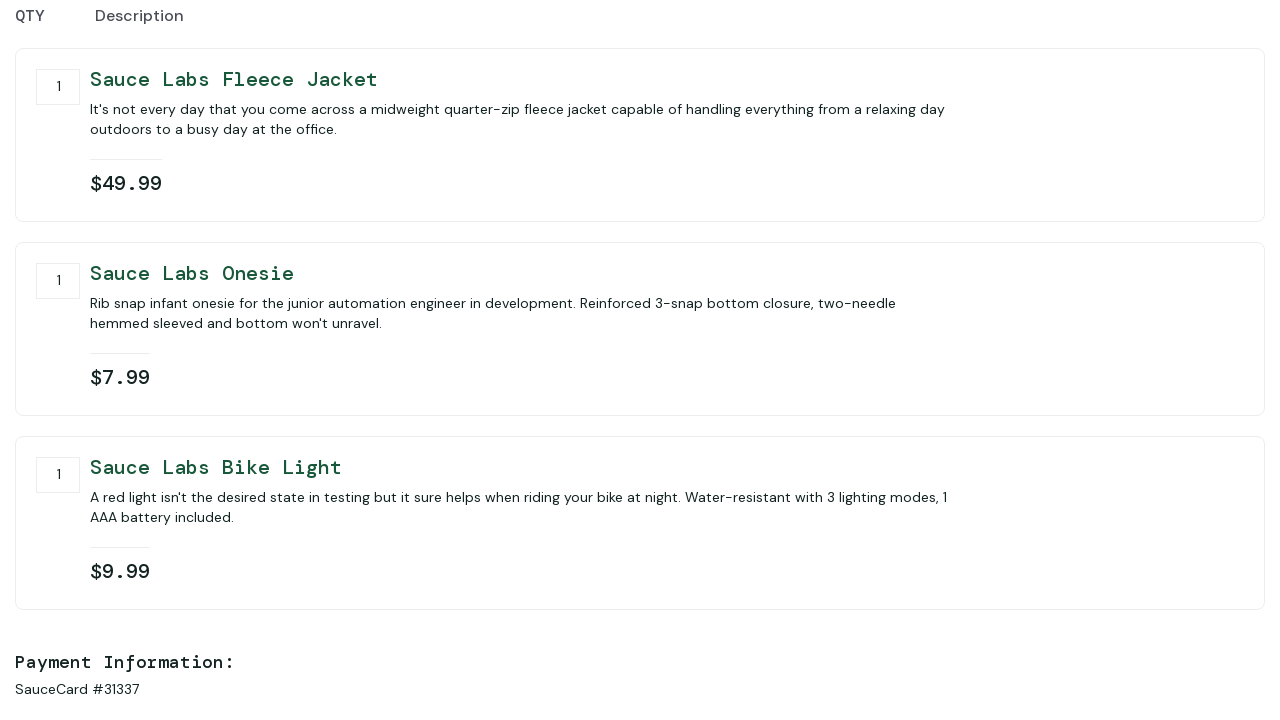

Checkout summary page loaded, subtotal label visible
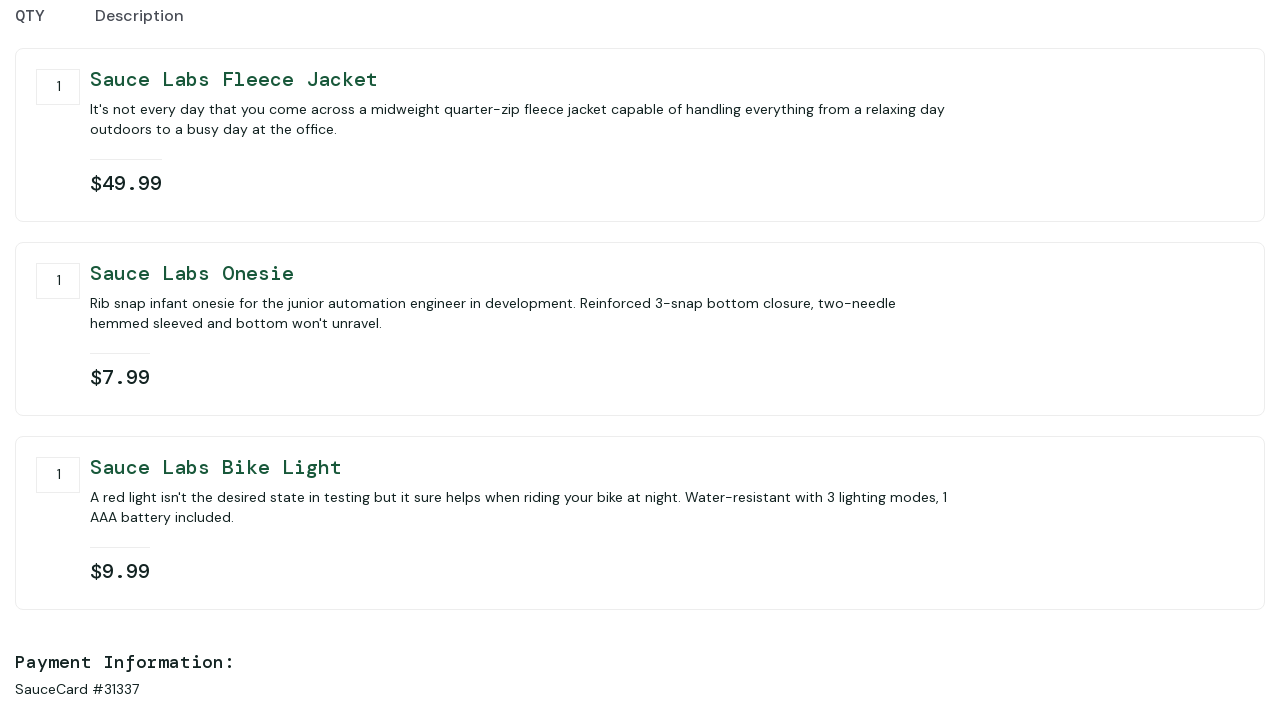

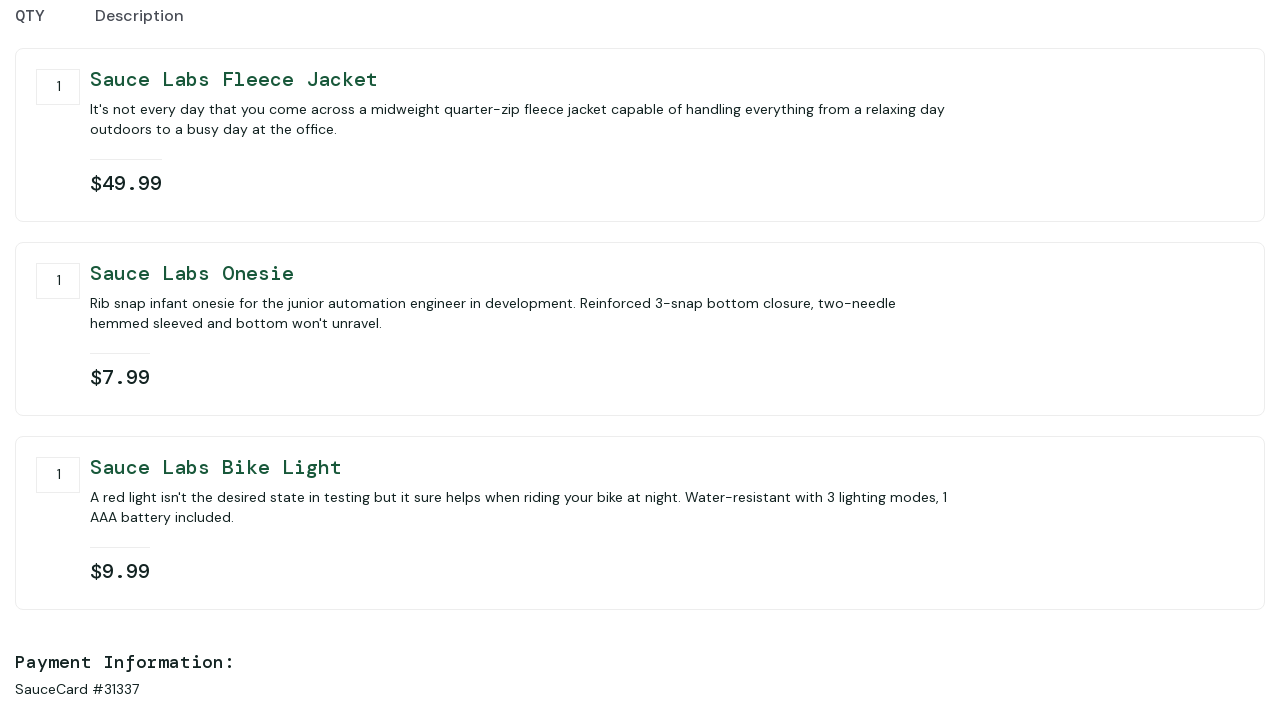